Tests the search functionality on python.org by entering "pycon" as a search query and submitting the form to verify search results are returned.

Starting URL: https://www.python.org

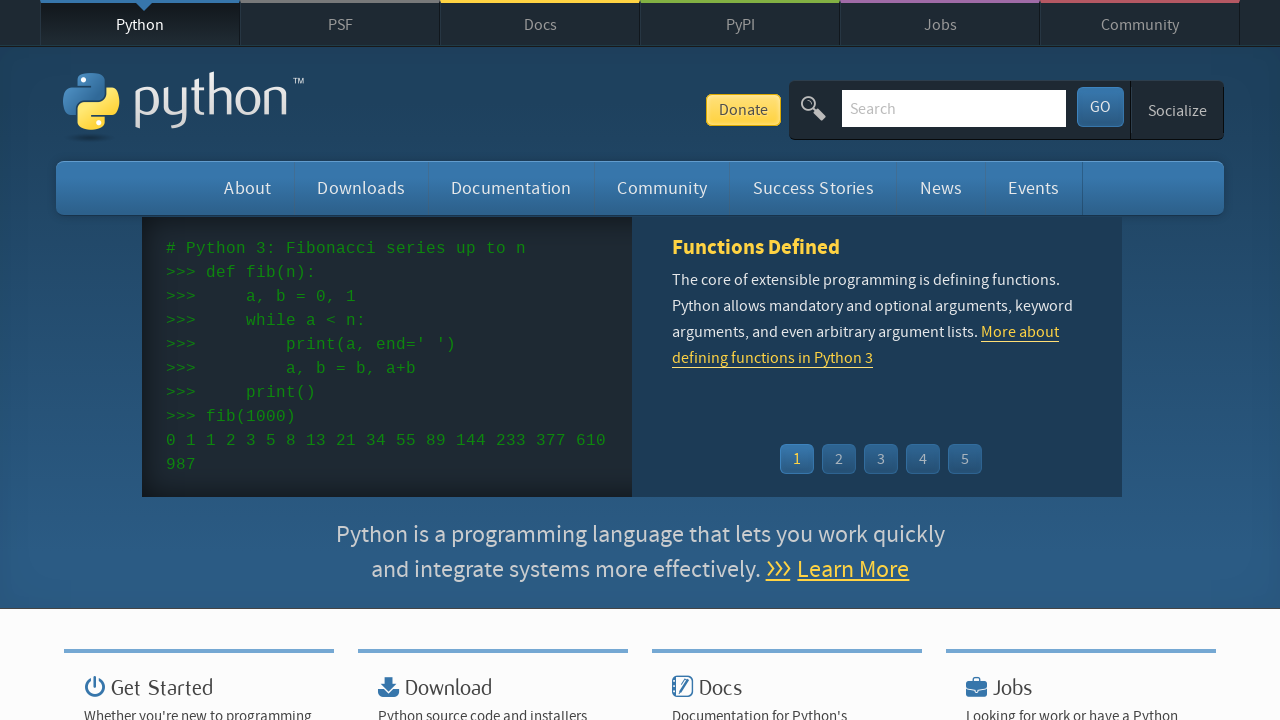

Verified page title contains 'Python'
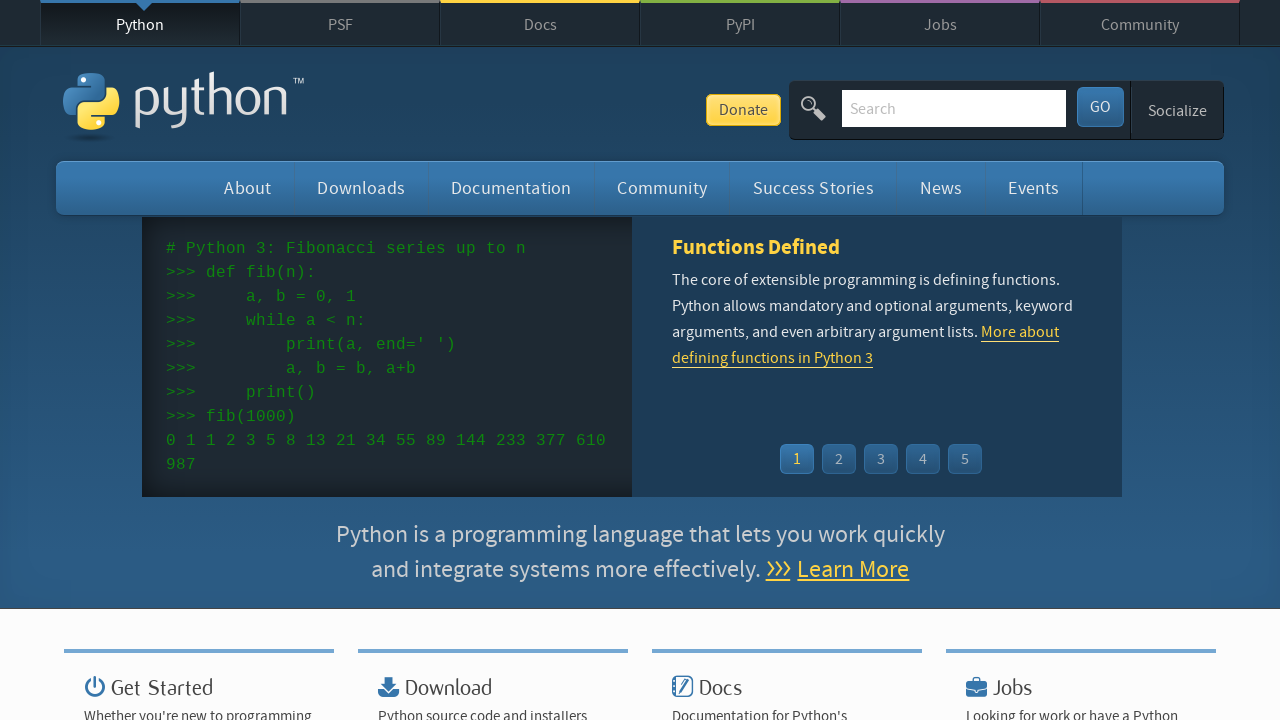

Filled search box with 'pycon' on input[name='q']
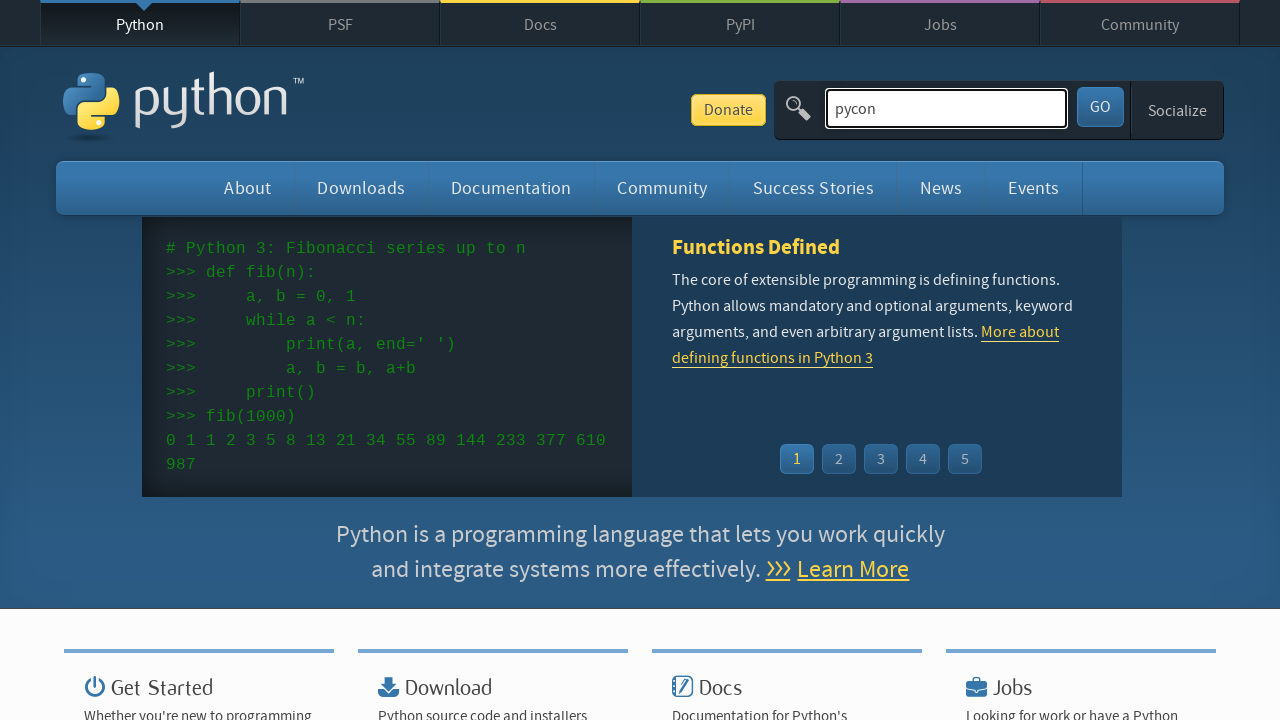

Pressed Enter to submit search query on input[name='q']
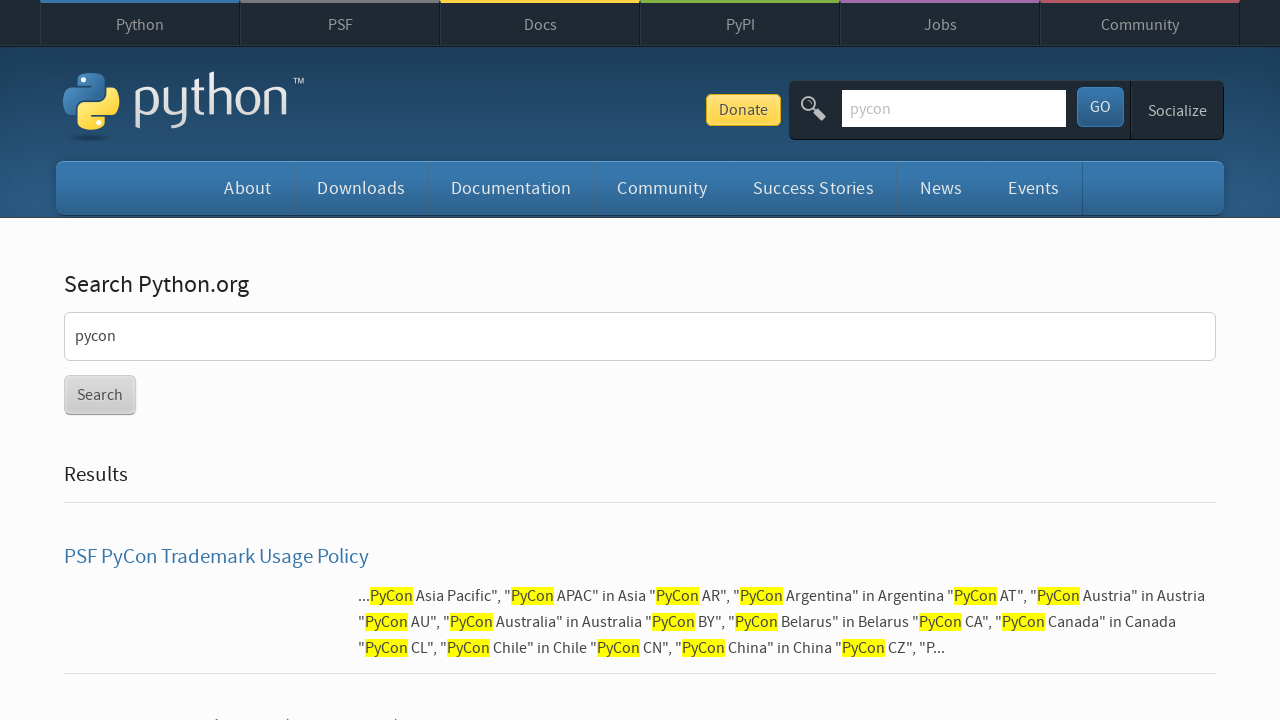

Waited for network idle state after search submission
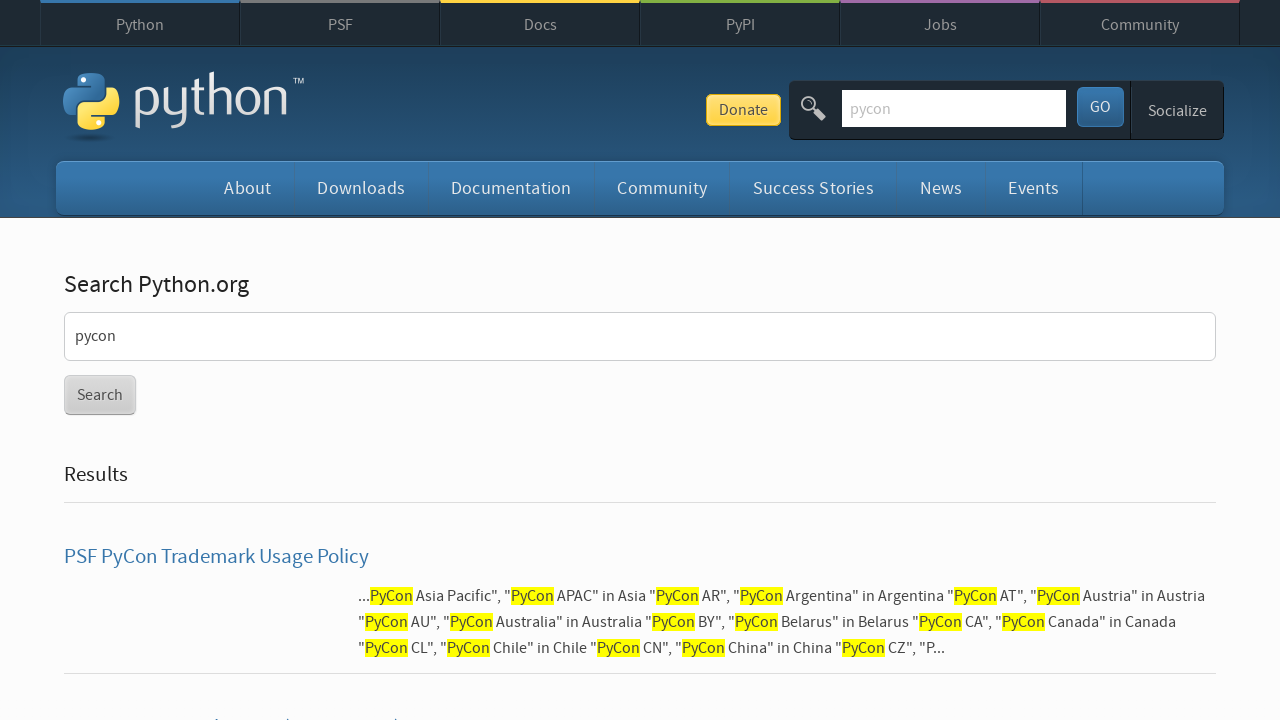

Verified search results were returned (no 'No results found' message)
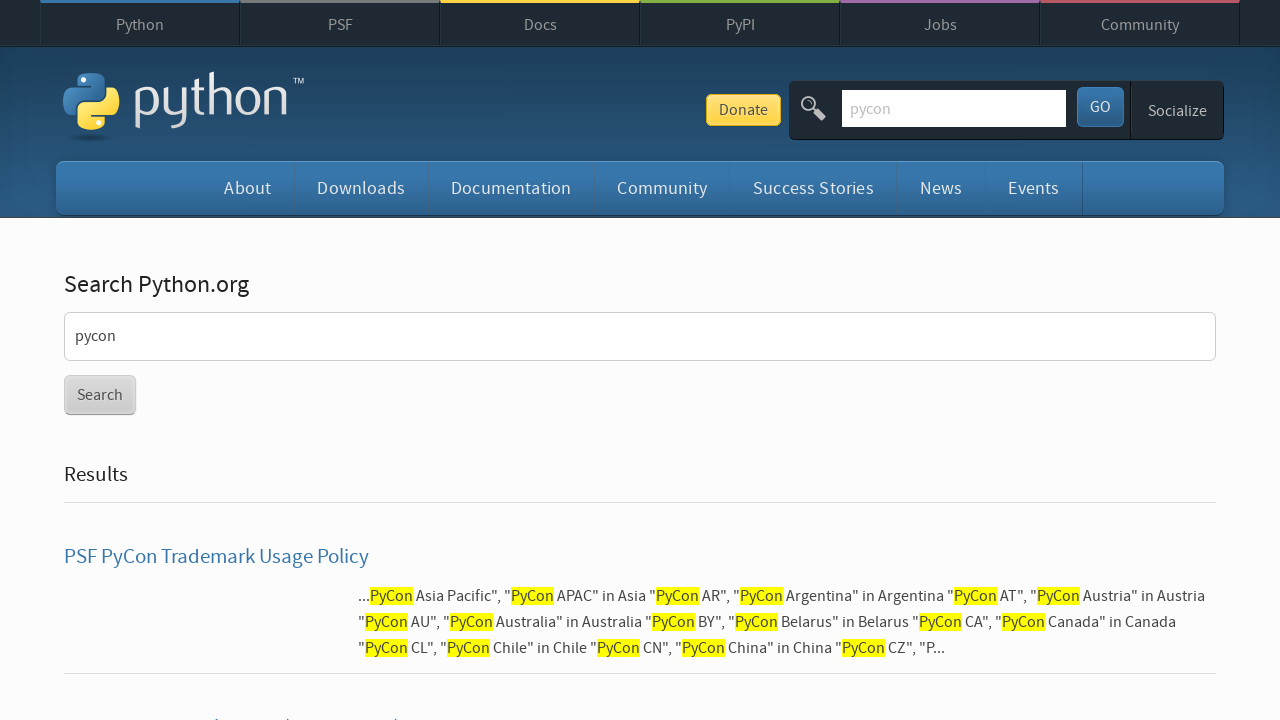

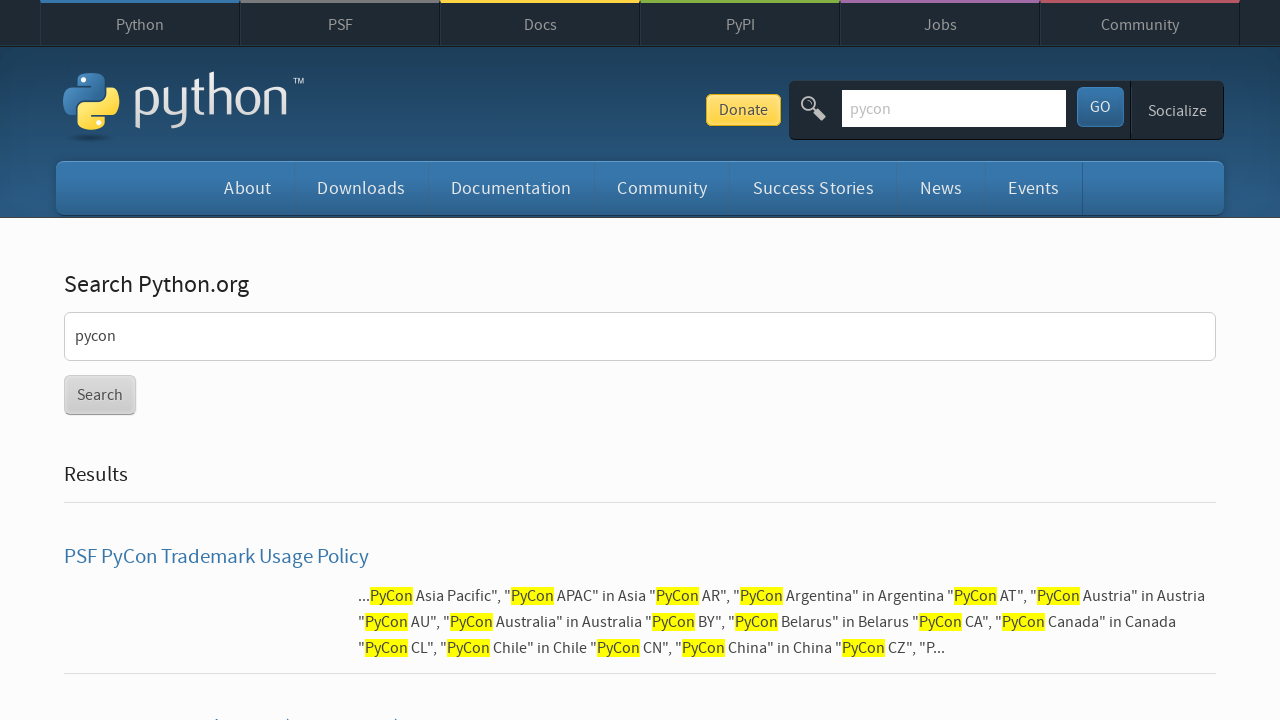